Tests various alert dialog interactions including simple alerts, confirm dialogs, and prompt dialogs on a practice page

Starting URL: https://leafground.com/alert.xhtml

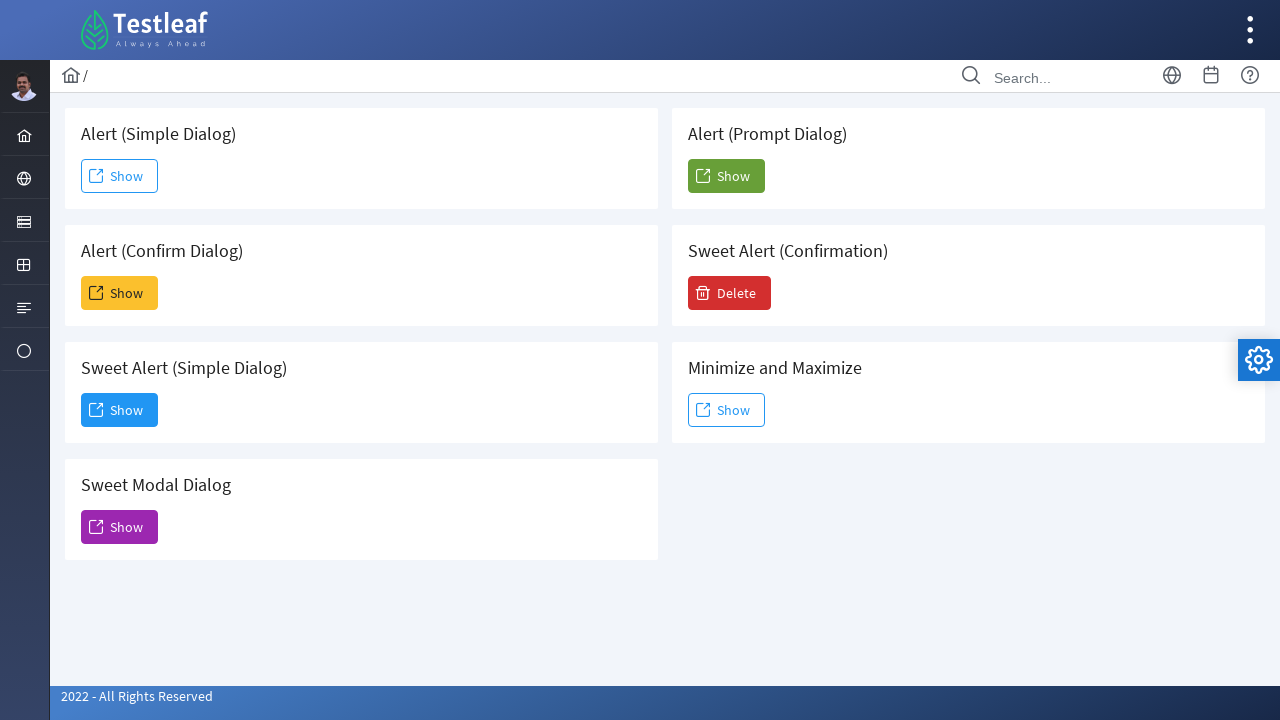

Clicked button to trigger simple alert dialog at (120, 176) on xpath=//*[@id='simple_result']/preceding-sibling::button
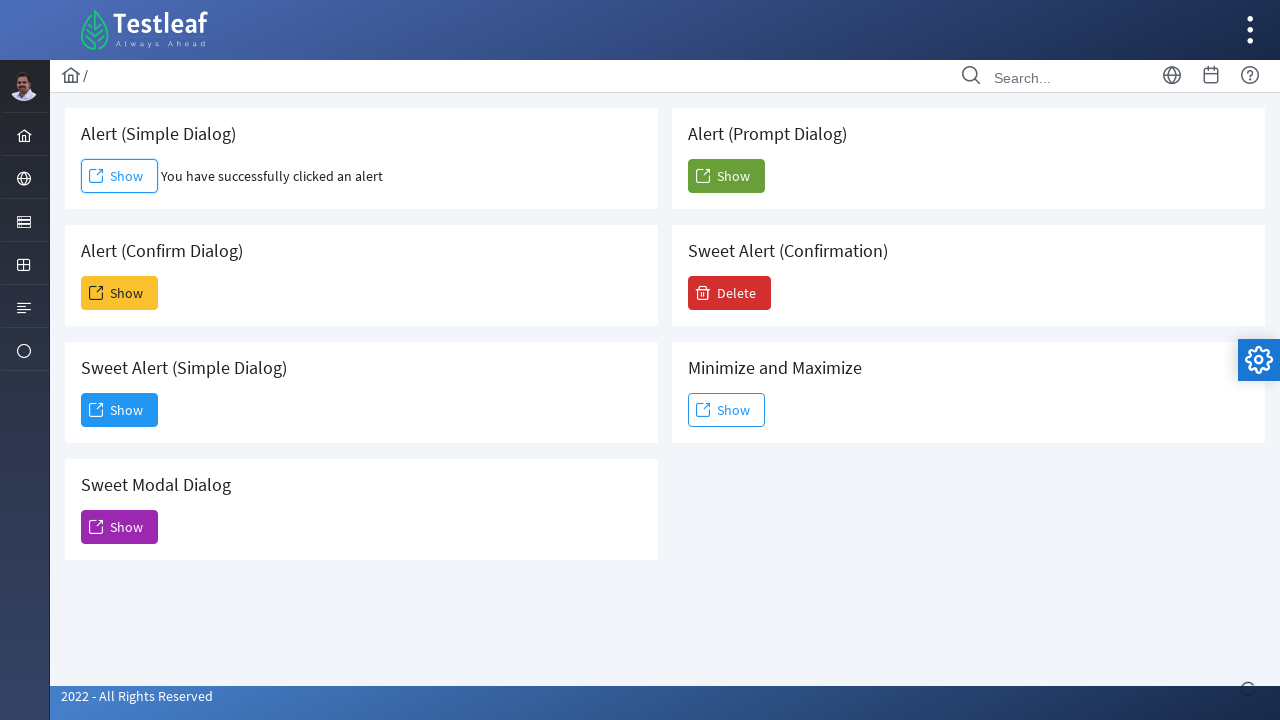

Set up dialog handler to accept alerts
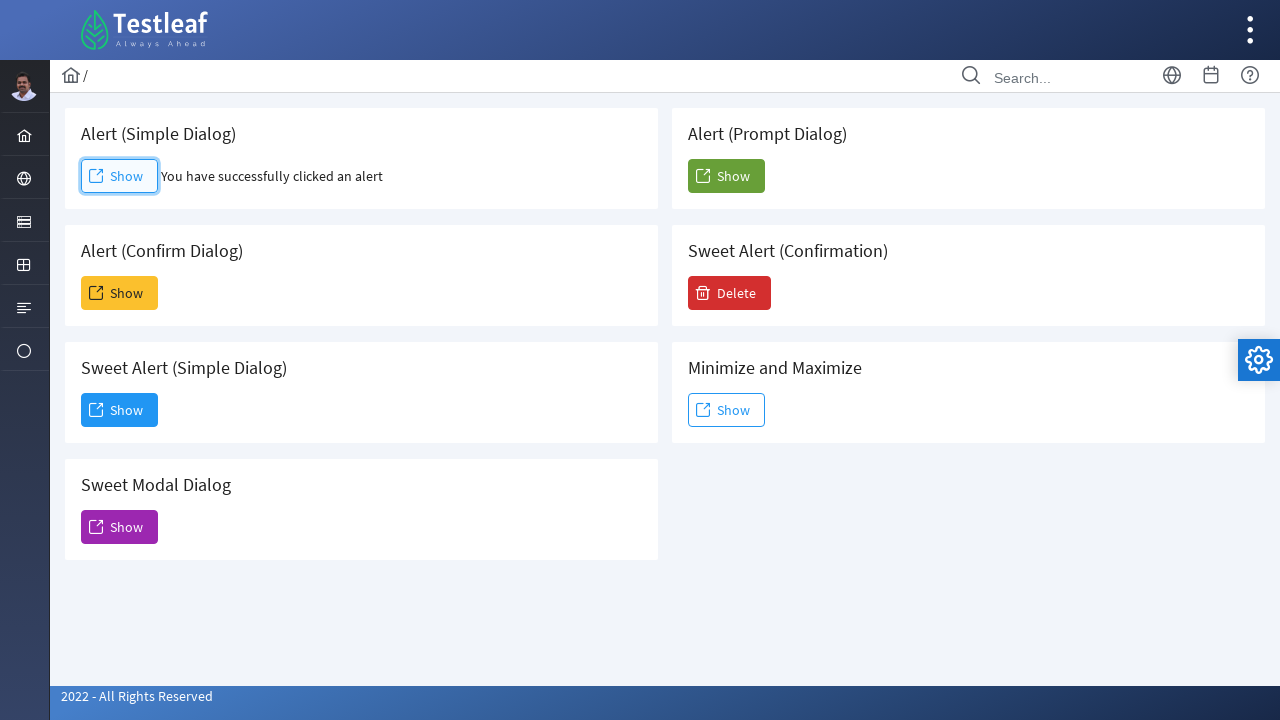

Clicked button to trigger confirm dialog at (120, 293) on xpath=//*[@id='result']/preceding-sibling::button
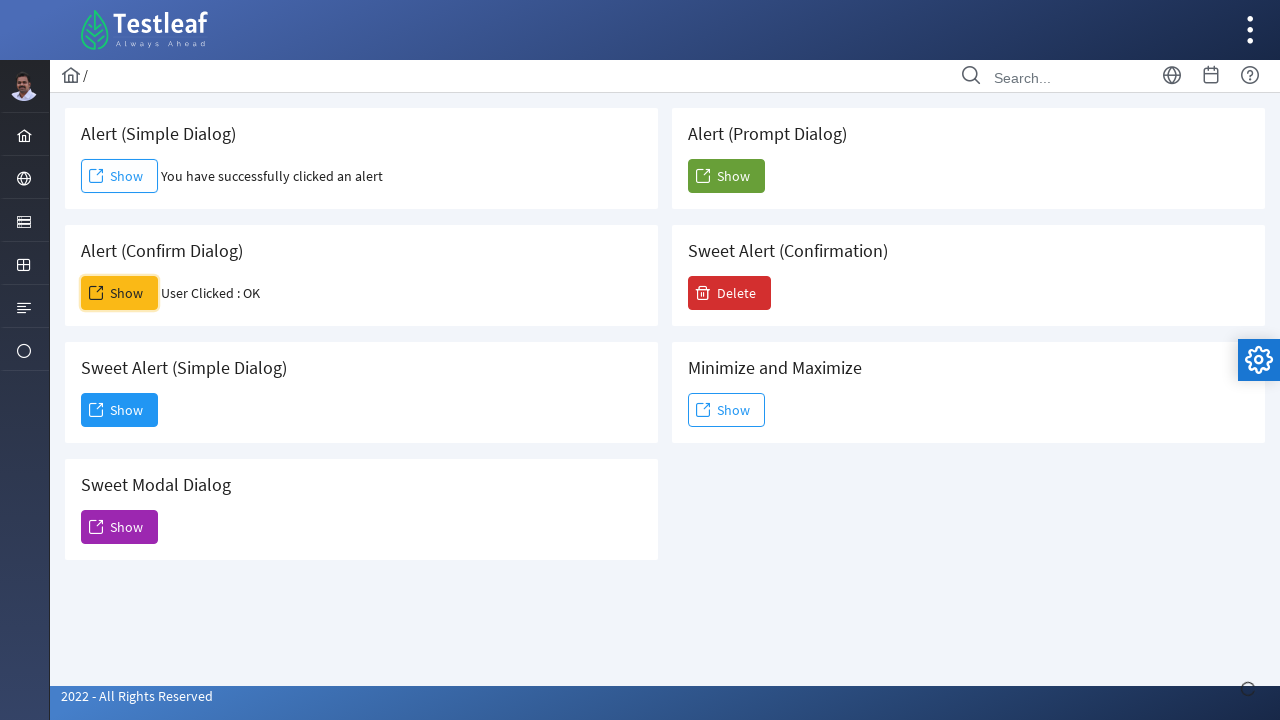

Clicked button to trigger confirm dialog again at (120, 293) on xpath=//*[@id='result']/preceding-sibling::button
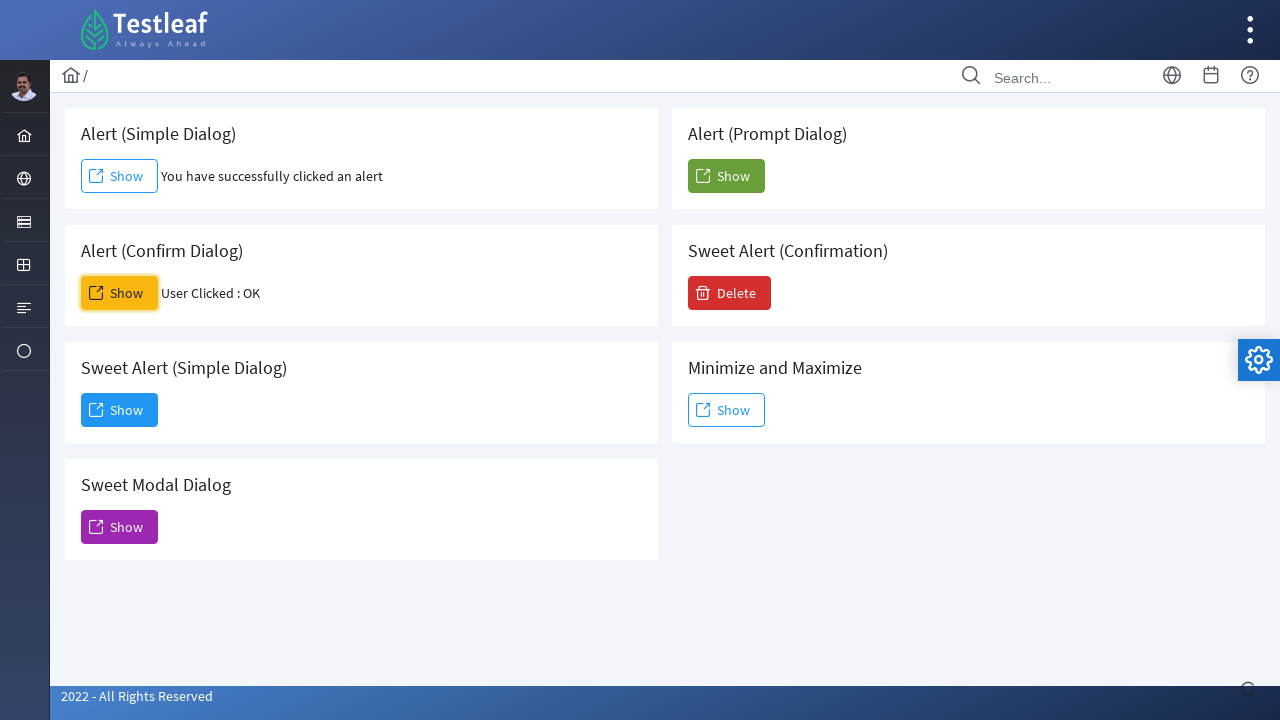

Updated dialog handler to dismiss alerts
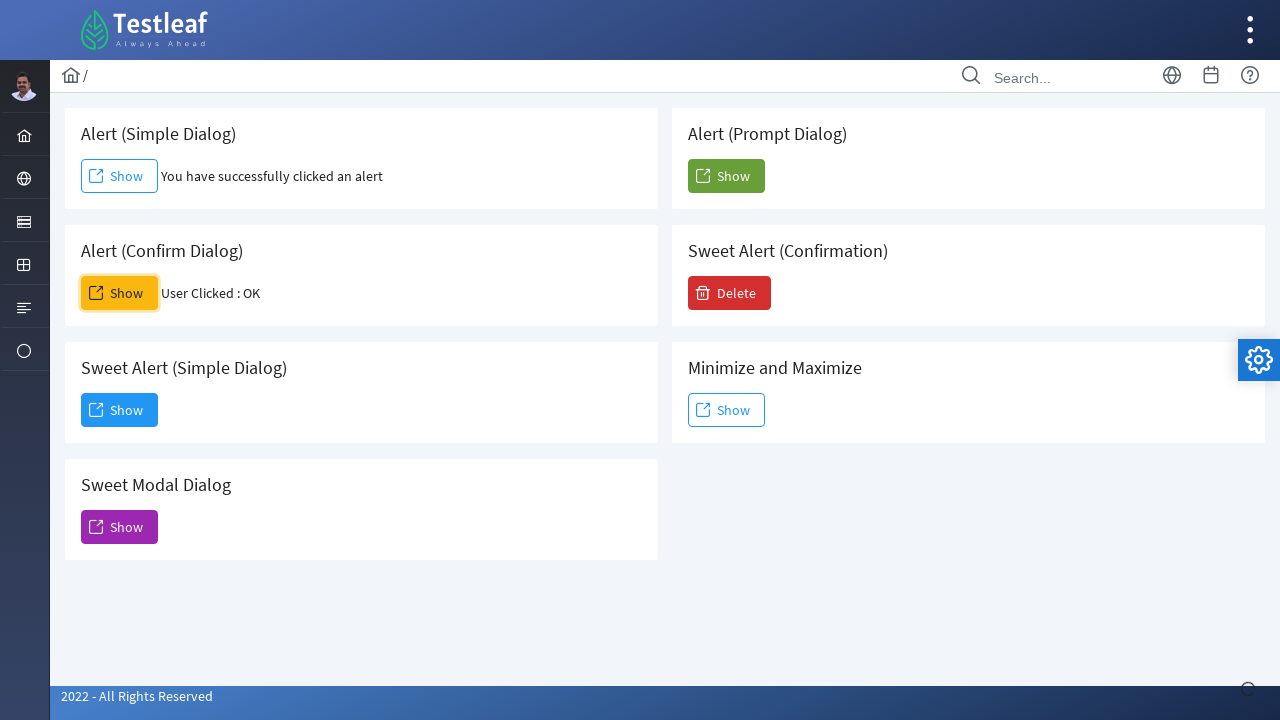

Clicked button to trigger prompt dialog at (726, 176) on xpath=//*[@id='confirm_result']/preceding-sibling::button
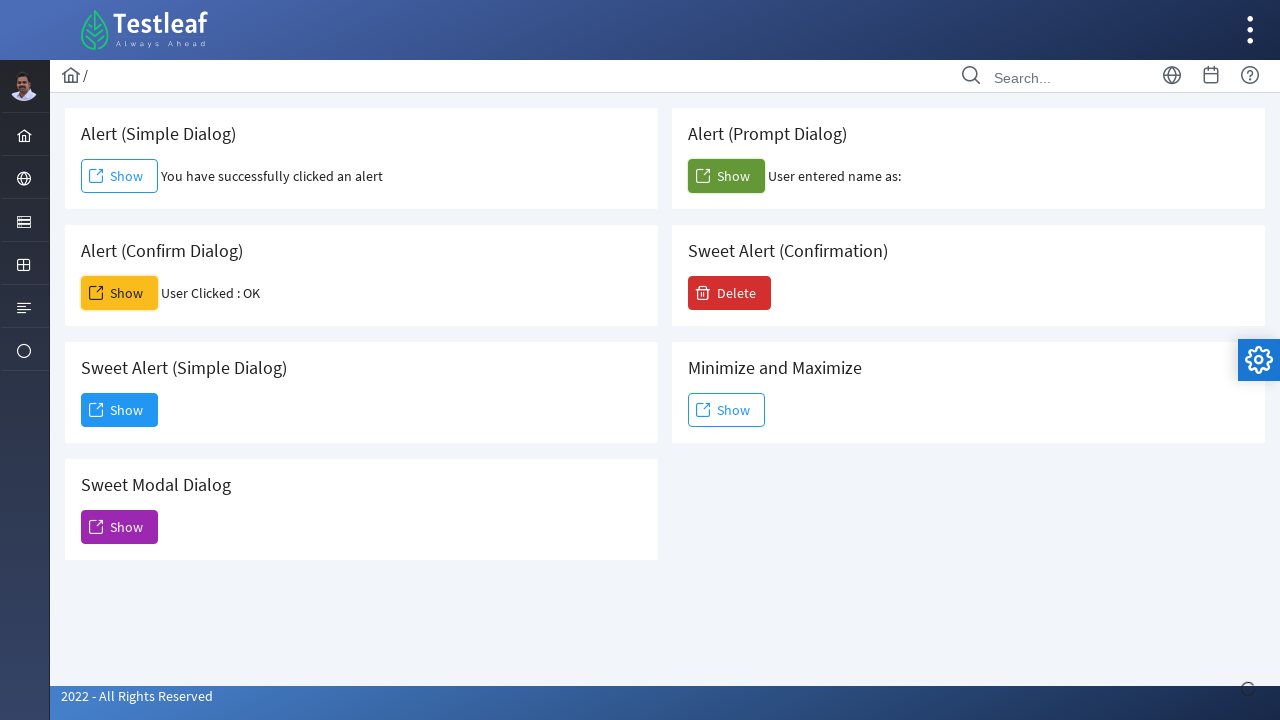

Set up dialog handler to fill prompt with 'Narayana' and accept
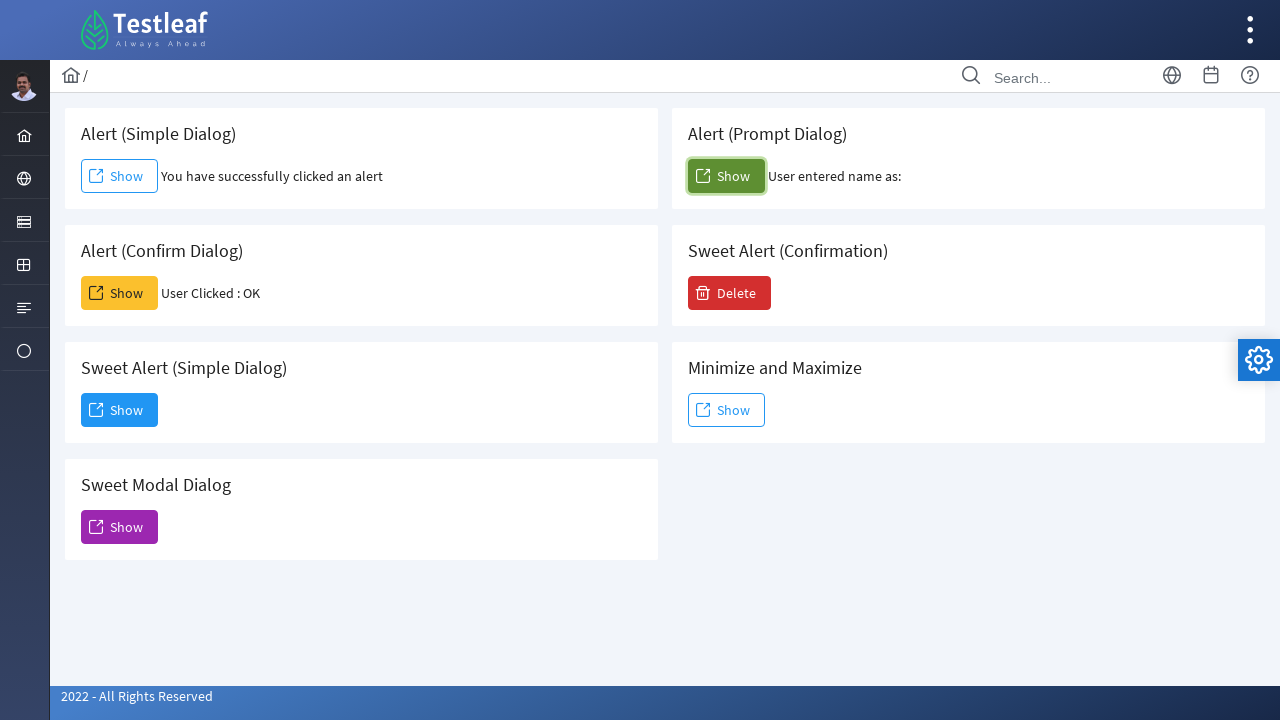

Clicked button to trigger Sweet Alert simple dialog at (120, 410) on xpath=//*[contains(text(),'Sweet Alert (Simple Dialog)')]/following-sibling::but
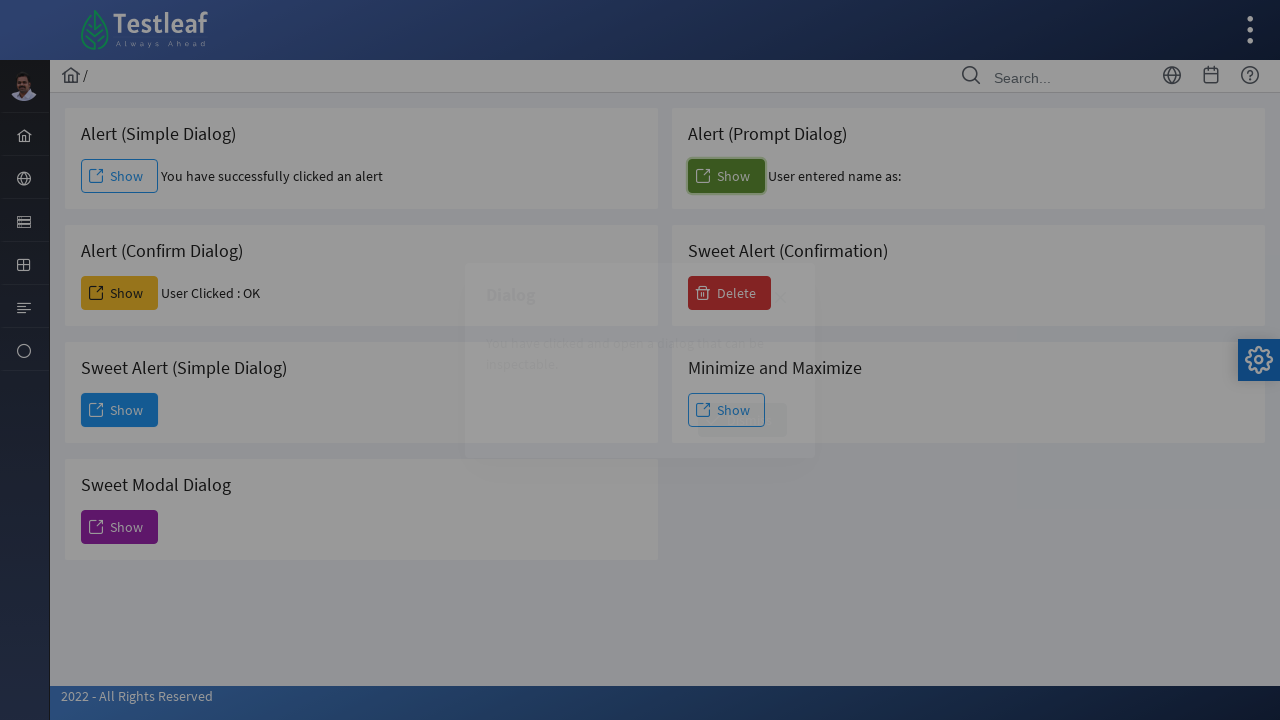

Sweet Alert dialog displayed with Dismiss button visible
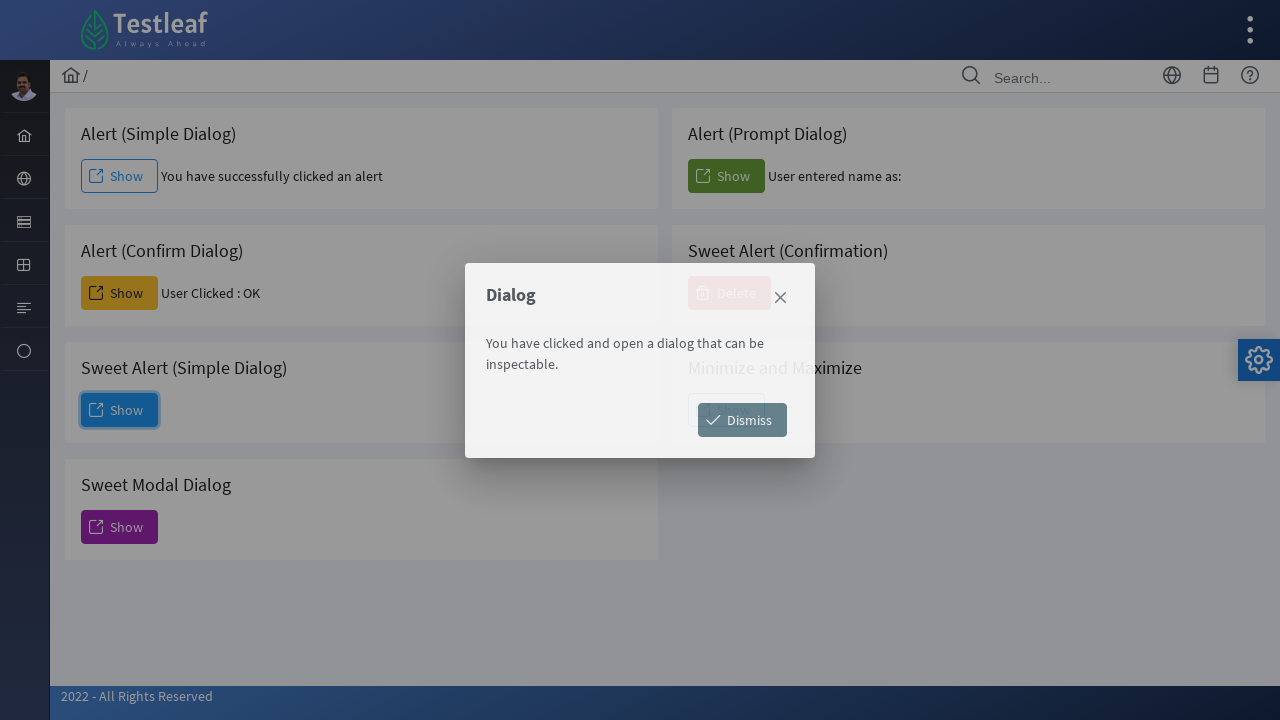

Clicked Dismiss button in Sweet Alert dialog at (742, 420) on xpath=//*[contains(text(),'Dismiss')]
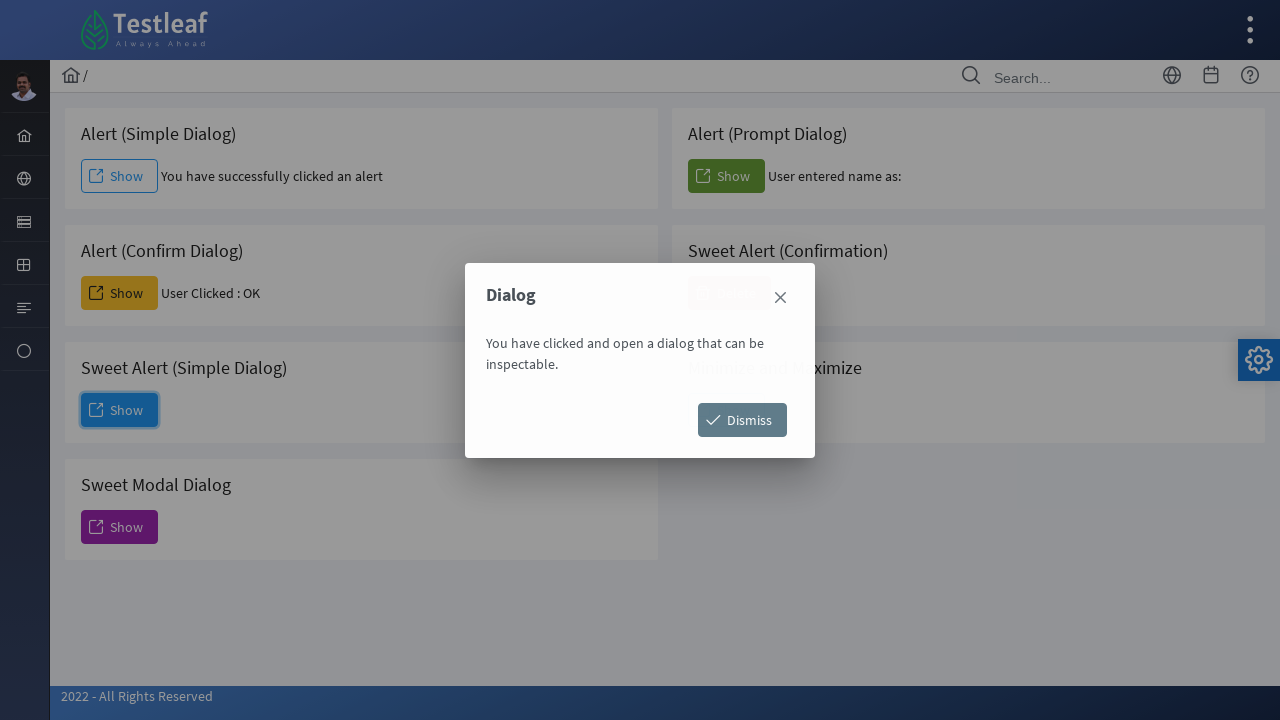

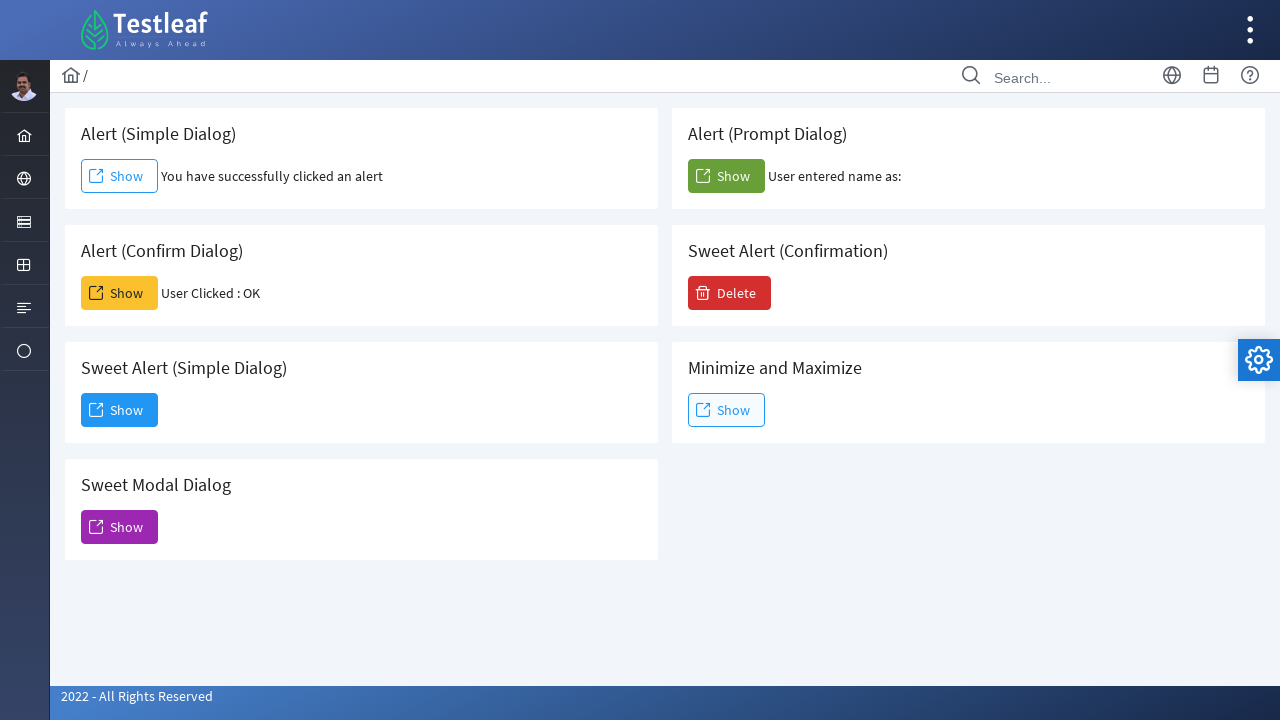